Tests keyboard press functionality by clicking an input and pressing a key to verify it's recognized

Starting URL: https://the-internet.herokuapp.com/key_presses

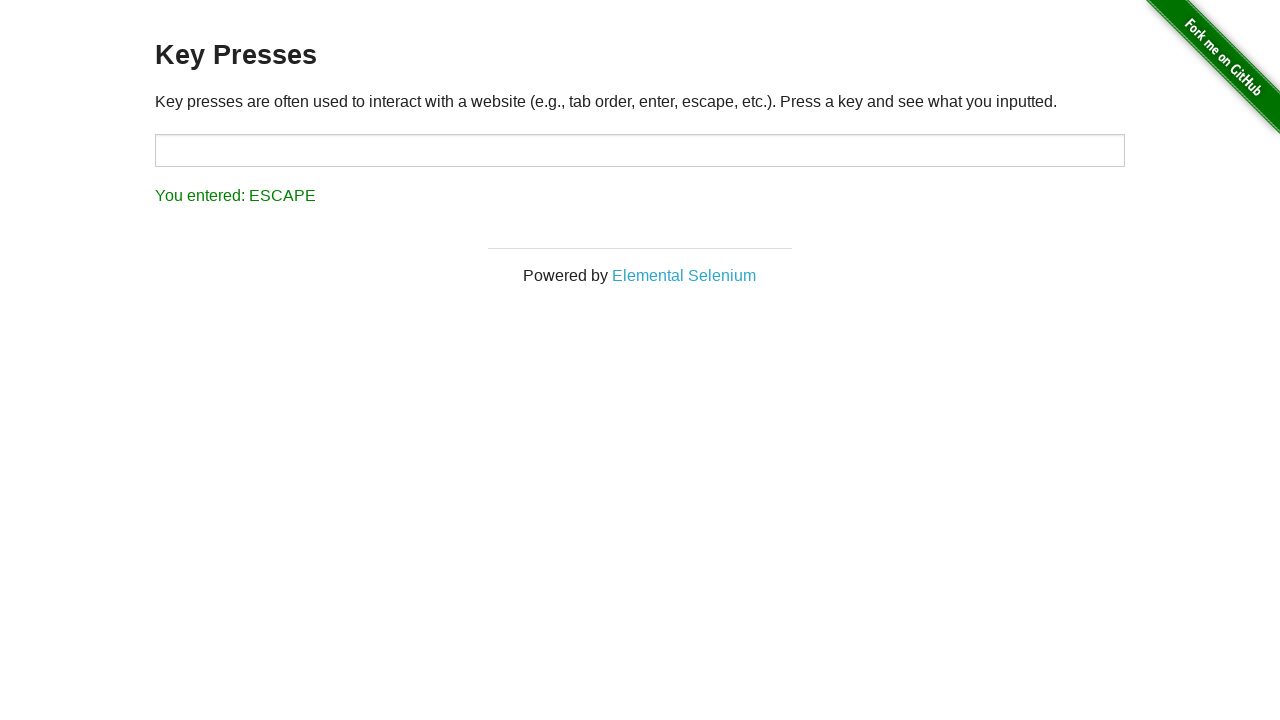

Waited for page to fully load (networkidle)
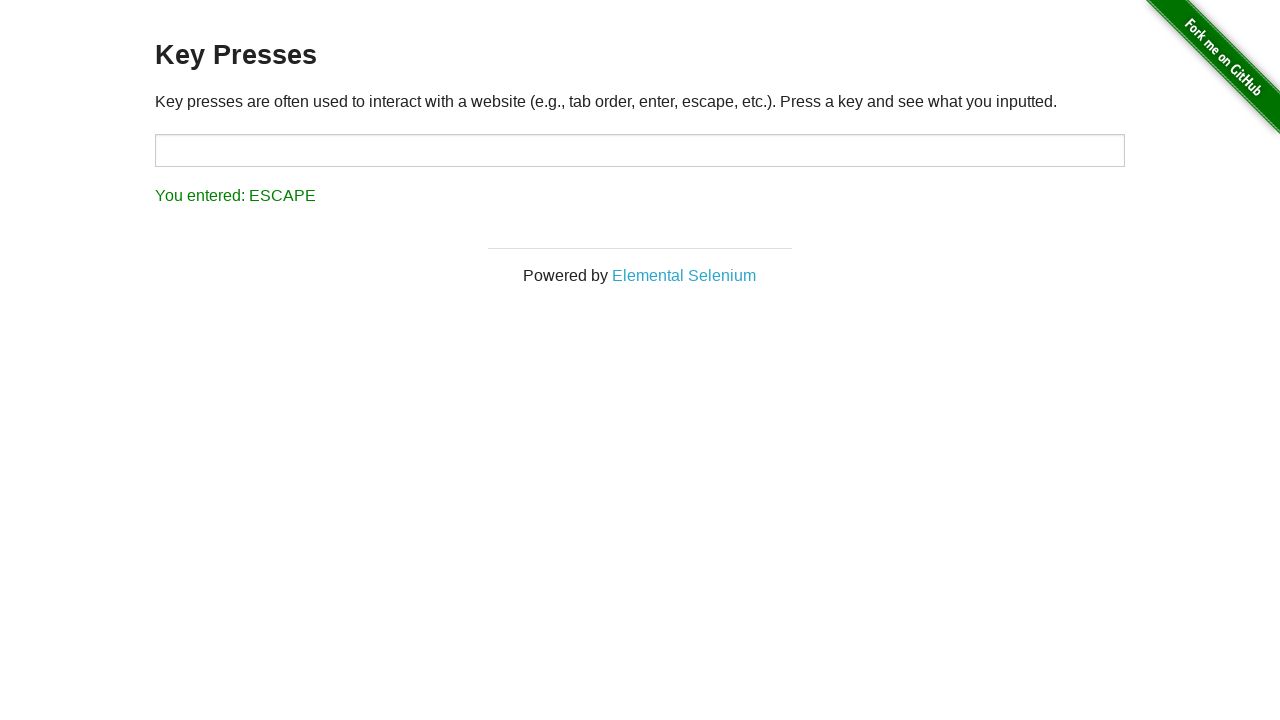

Clicked on the target input field at (640, 150) on [id="target"]
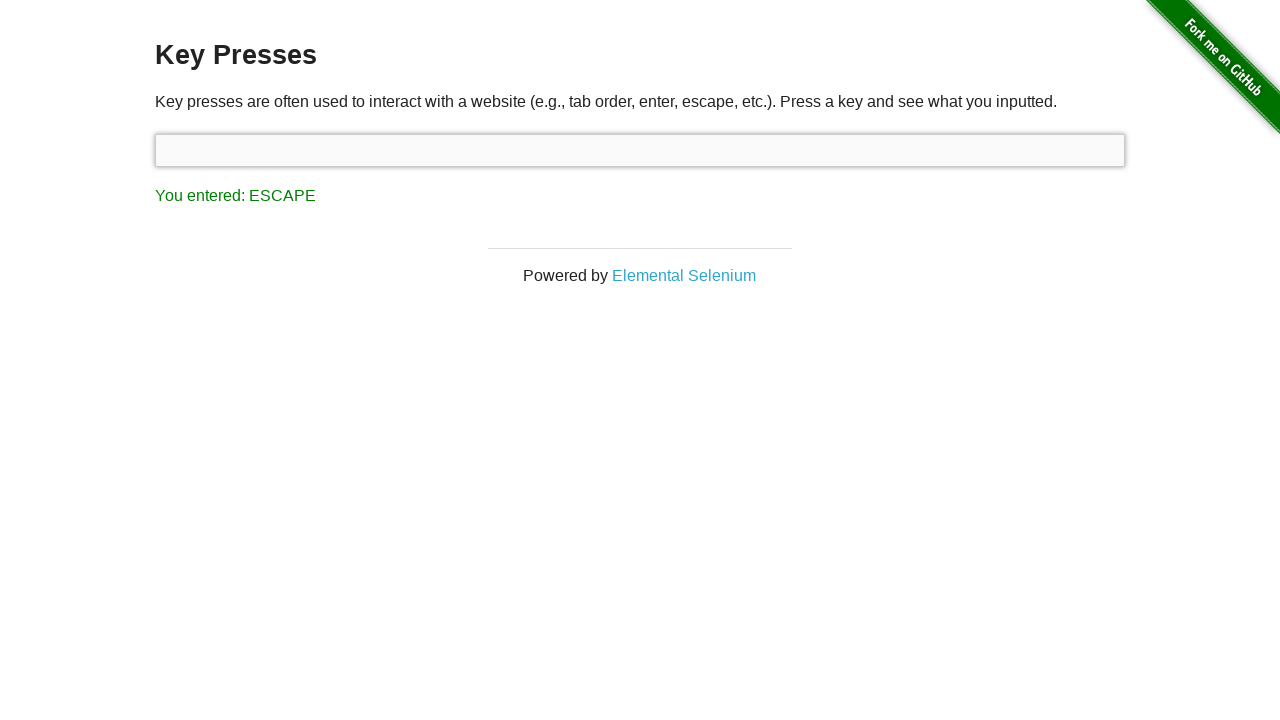

Pressed the 'a' key
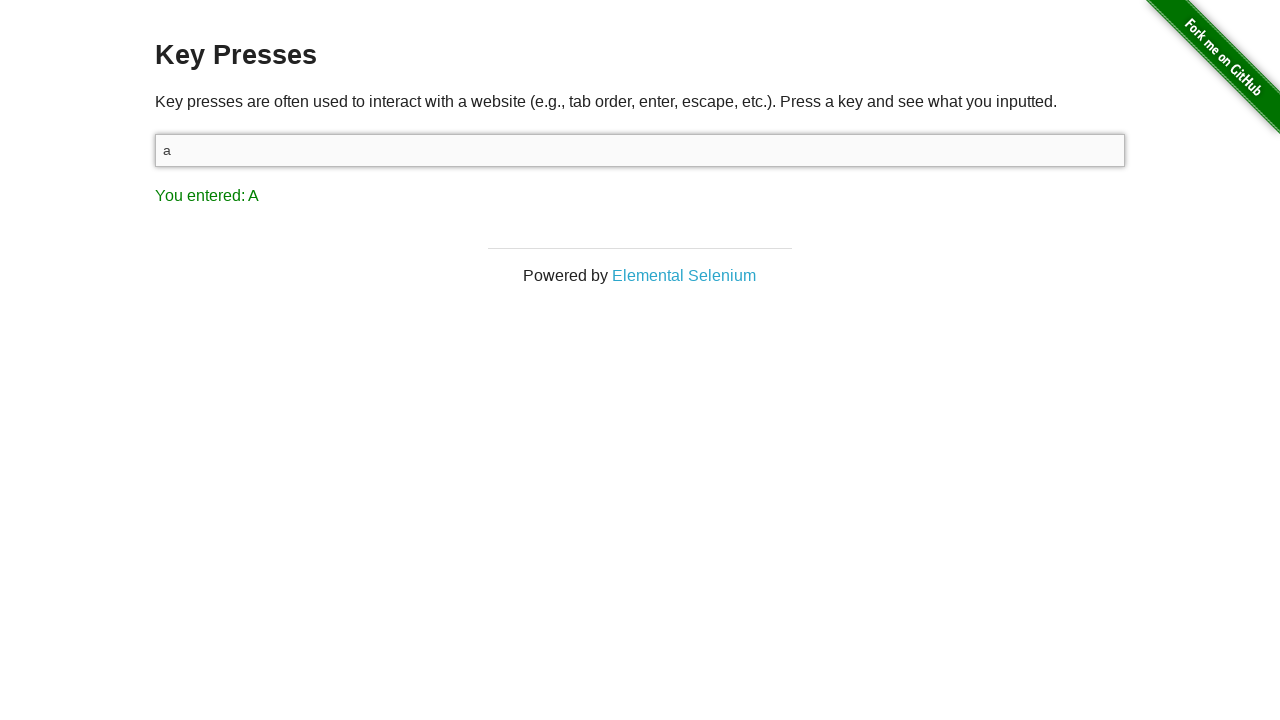

Verified that key press was recognized - result shows 'You entered: A'
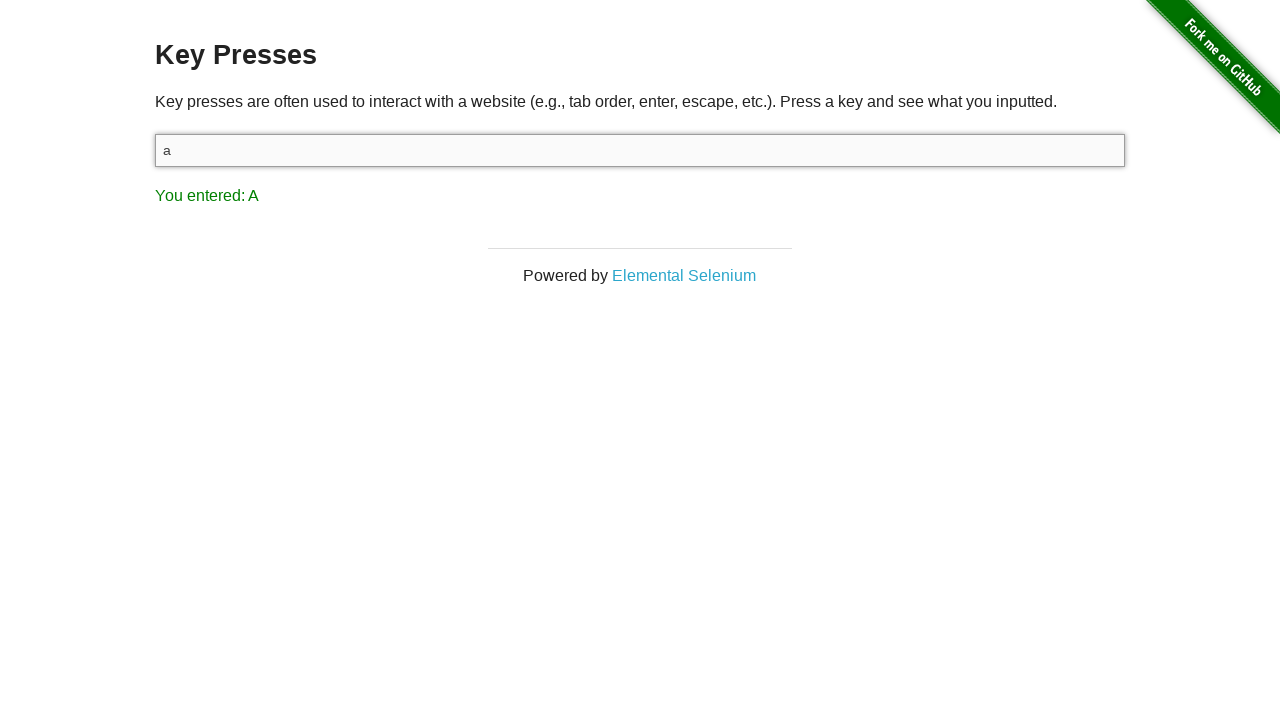

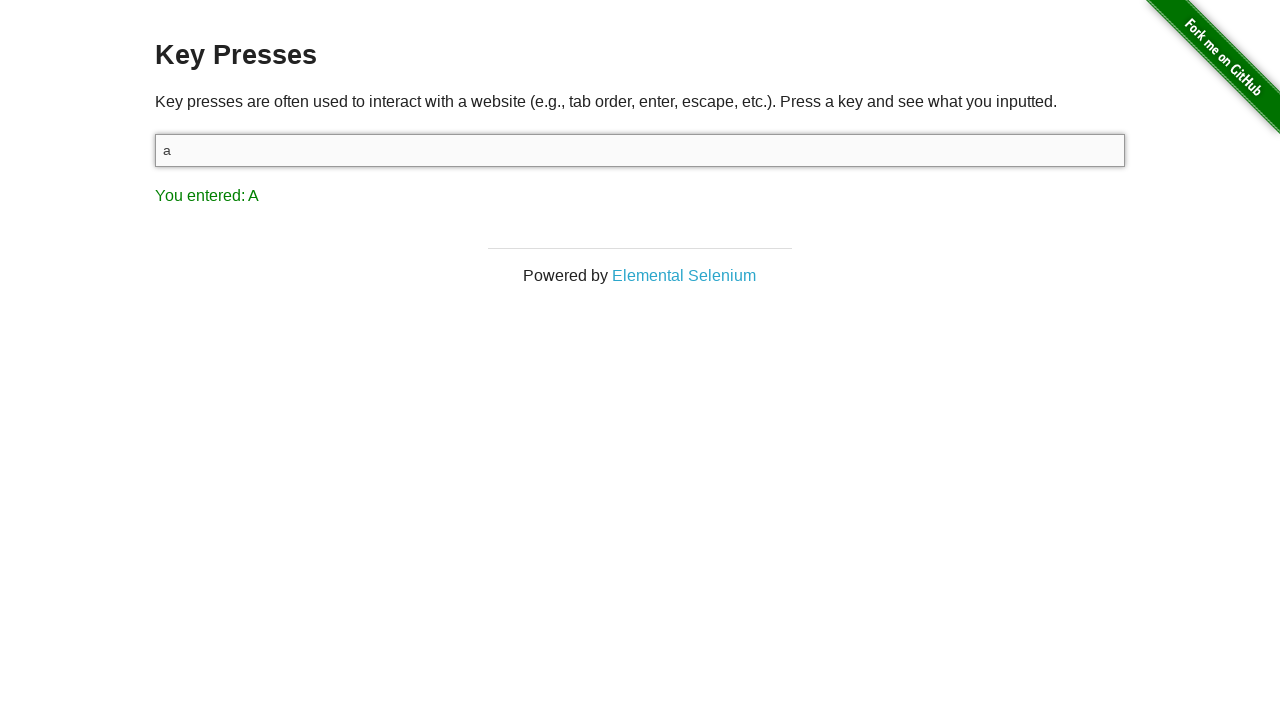